Opens Target.com and clicks on the shopping cart icon to view the cart

Starting URL: https://www.target.com/

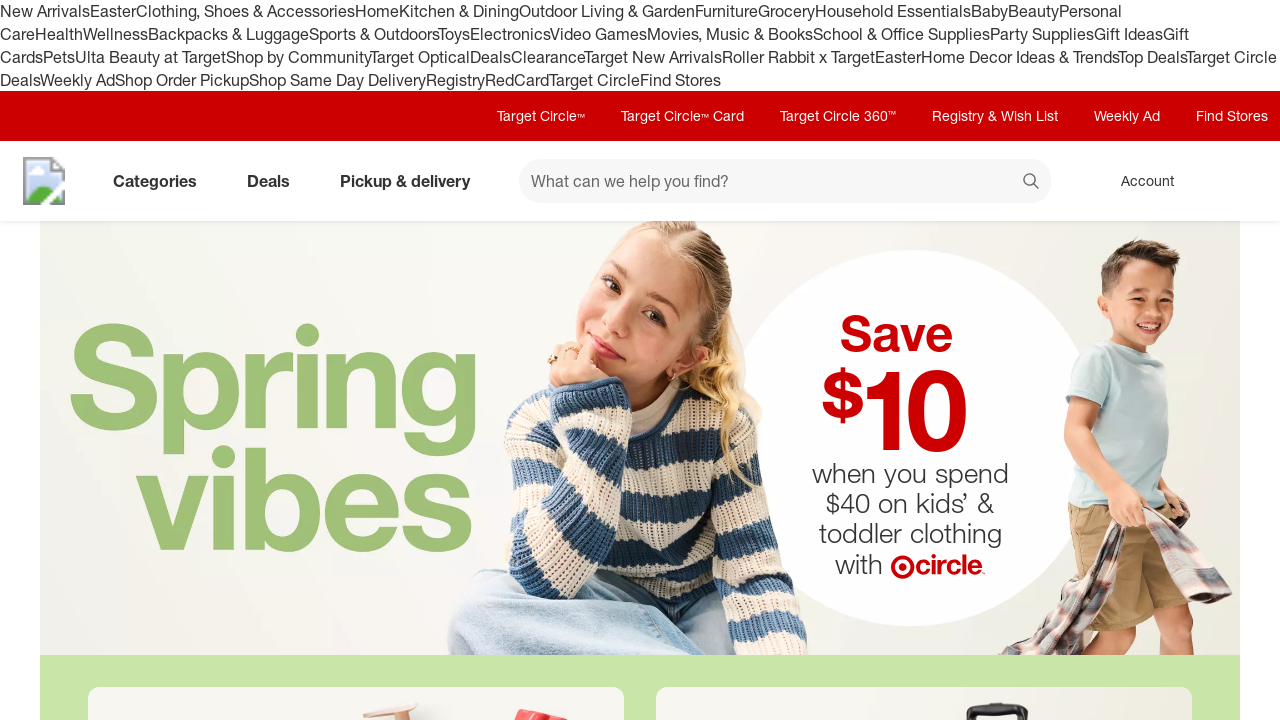

Clicked on shopping cart icon at (1238, 181) on div [data-test="@web/CartIcon"]
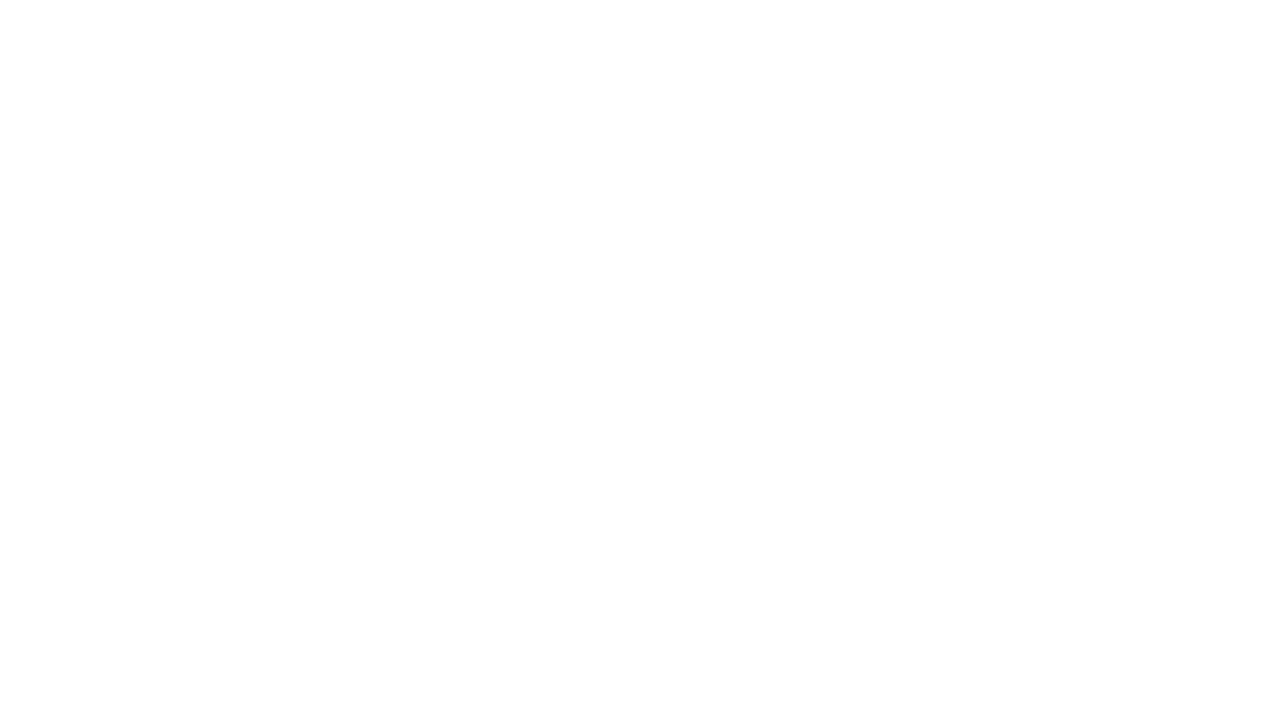

Cart page loaded and network idle
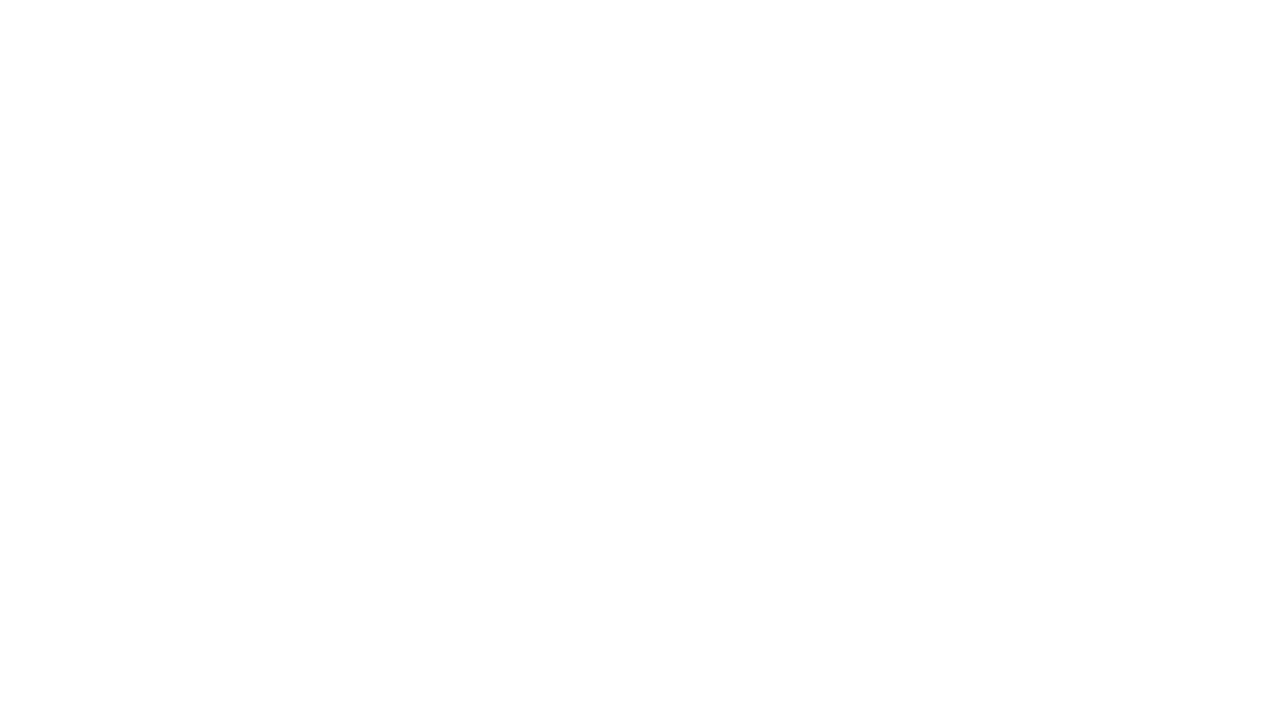

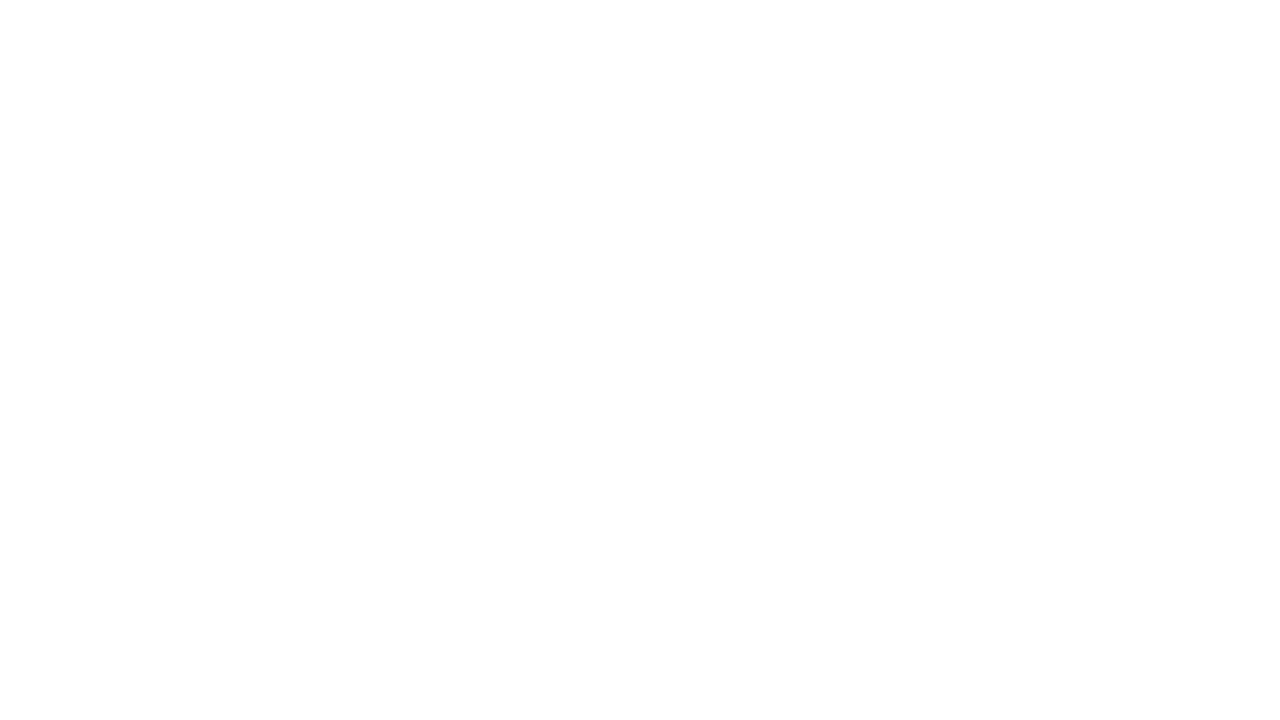